Verifies that the main creative tagline elements are visible on the page after switching language to Russian

Starting URL: https://cleverbots.ru/

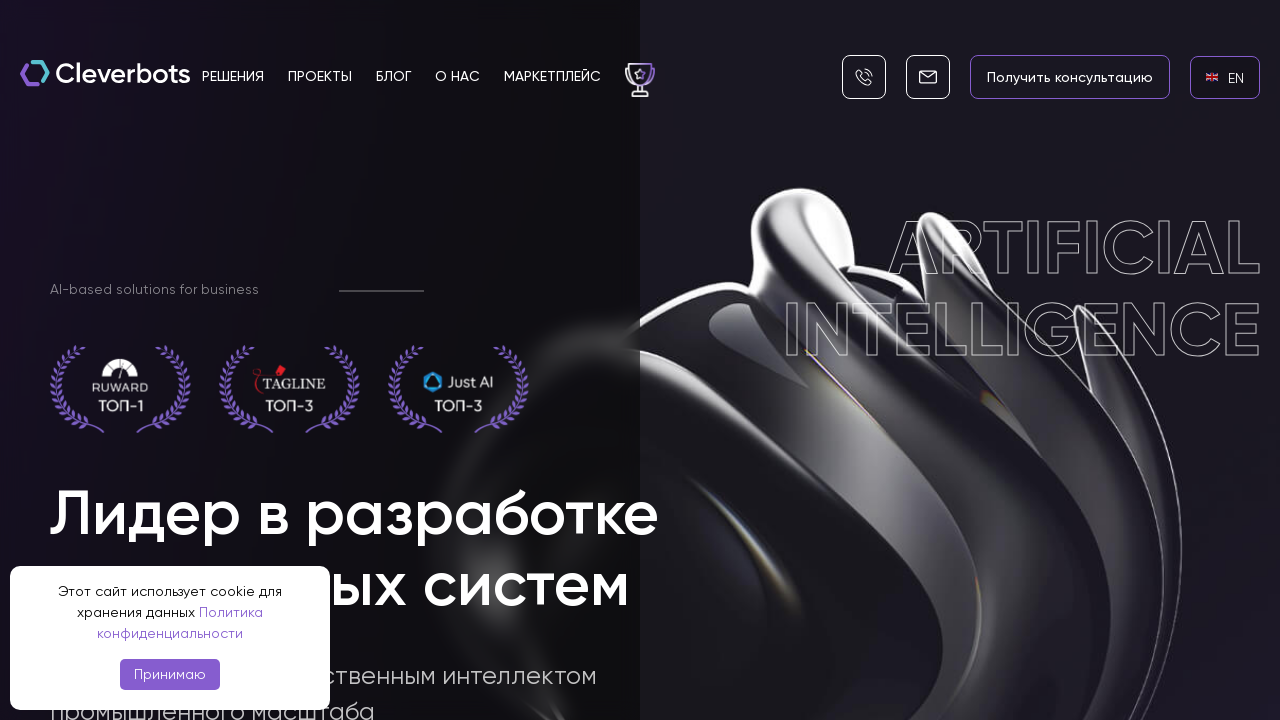

Clicked EN language link to switch to English at (1225, 77) on internal:role=link[name="en EN"i]
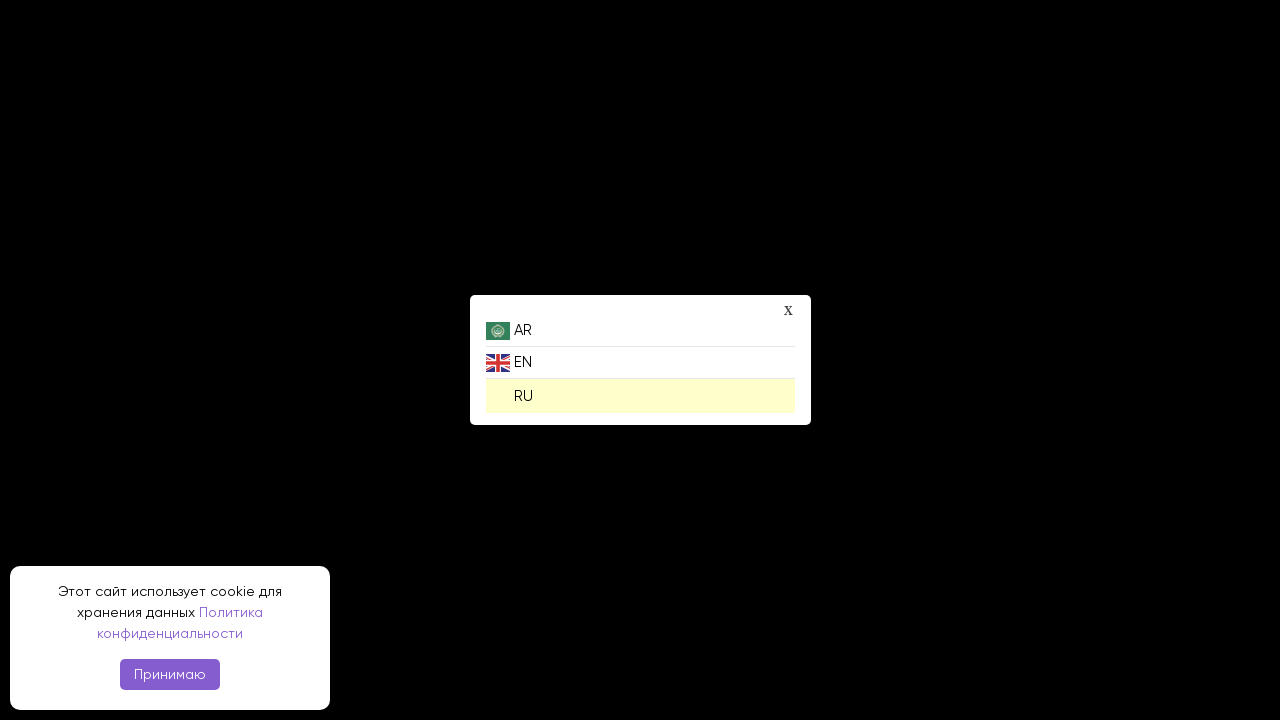

Clicked RU language link to switch to Russian at (640, 394) on internal:role=link[name="ru RU"i]
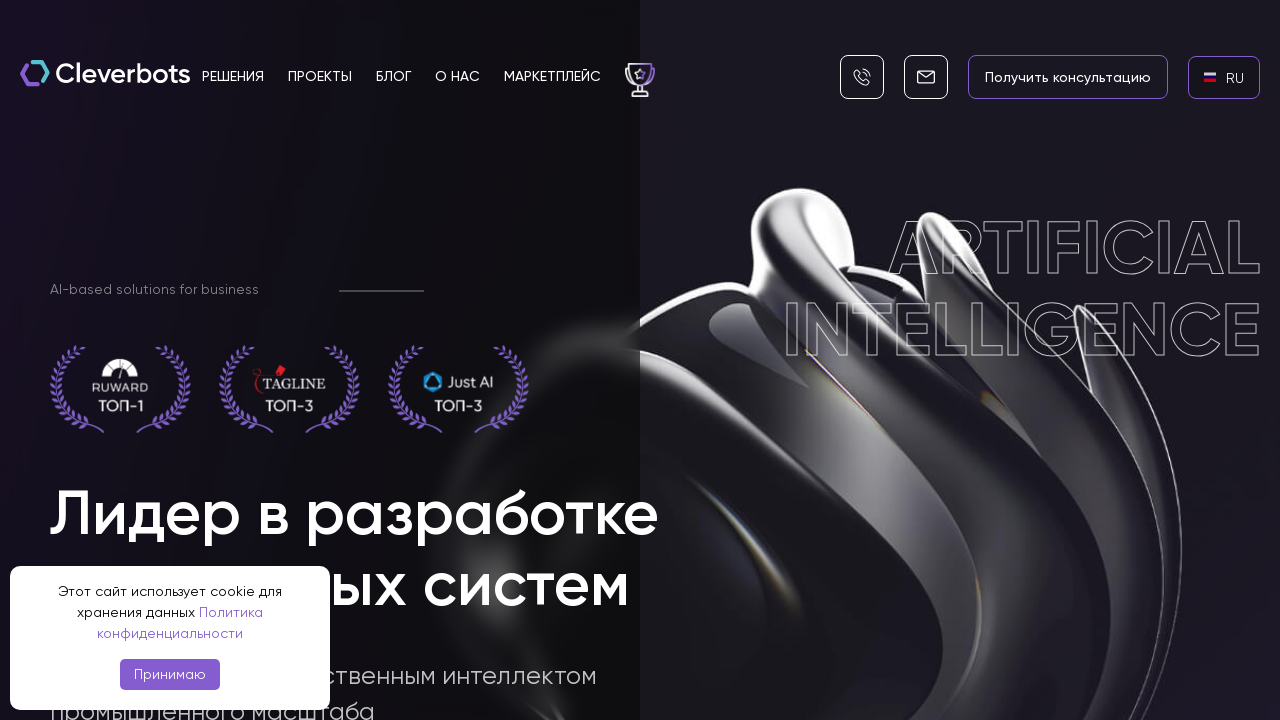

Verified main creative tagline 'Люди созданы для творчества' is visible
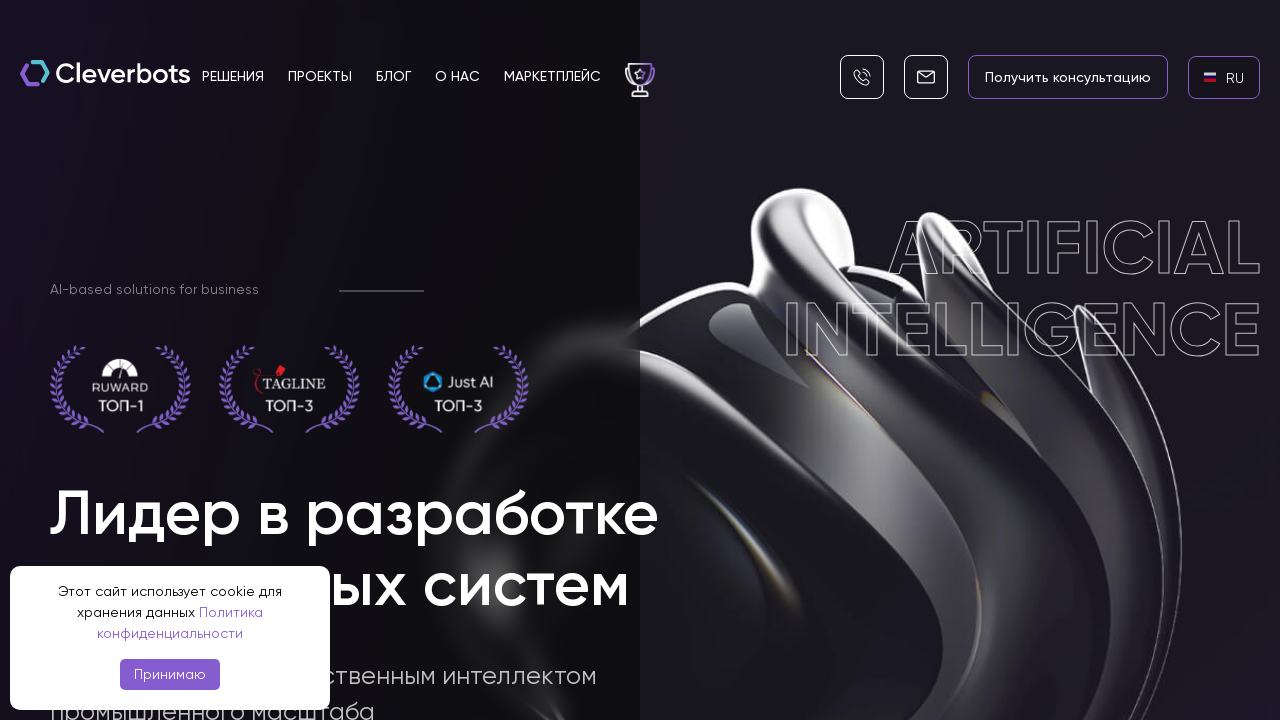

Verified secondary tagline 'предоставьте остальное искусственному интеллекту' is visible in section_x__map__title
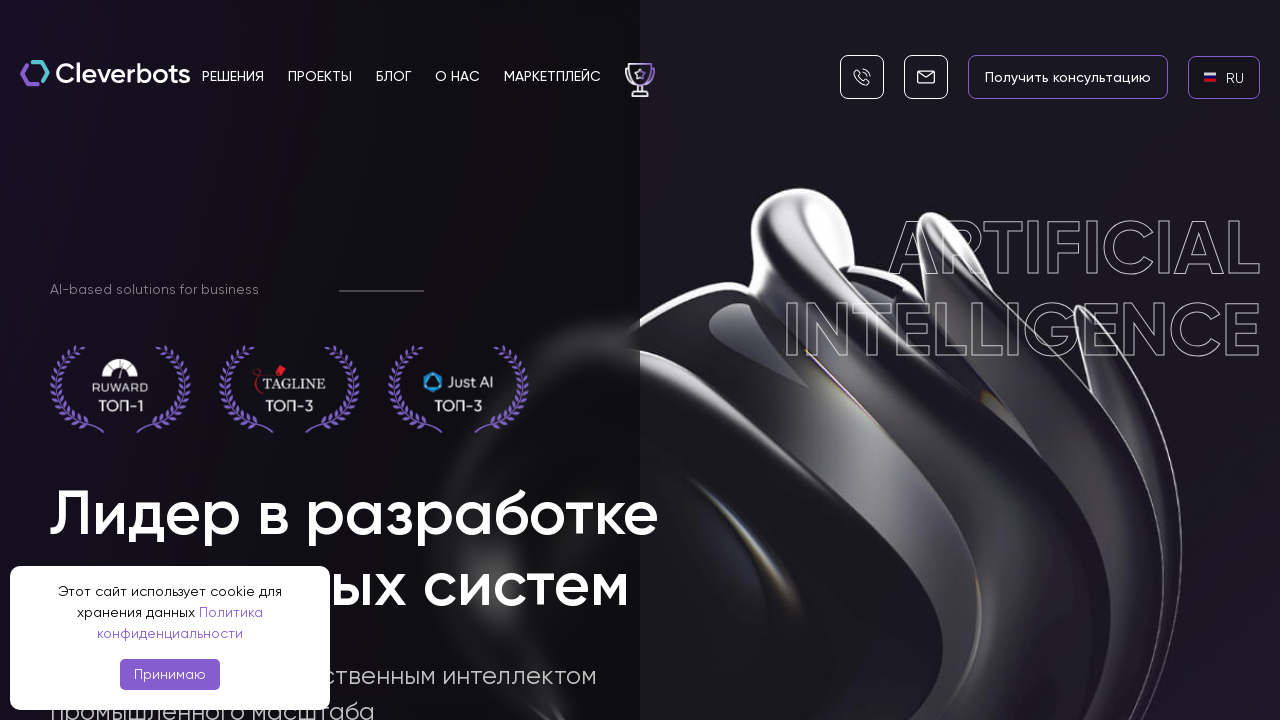

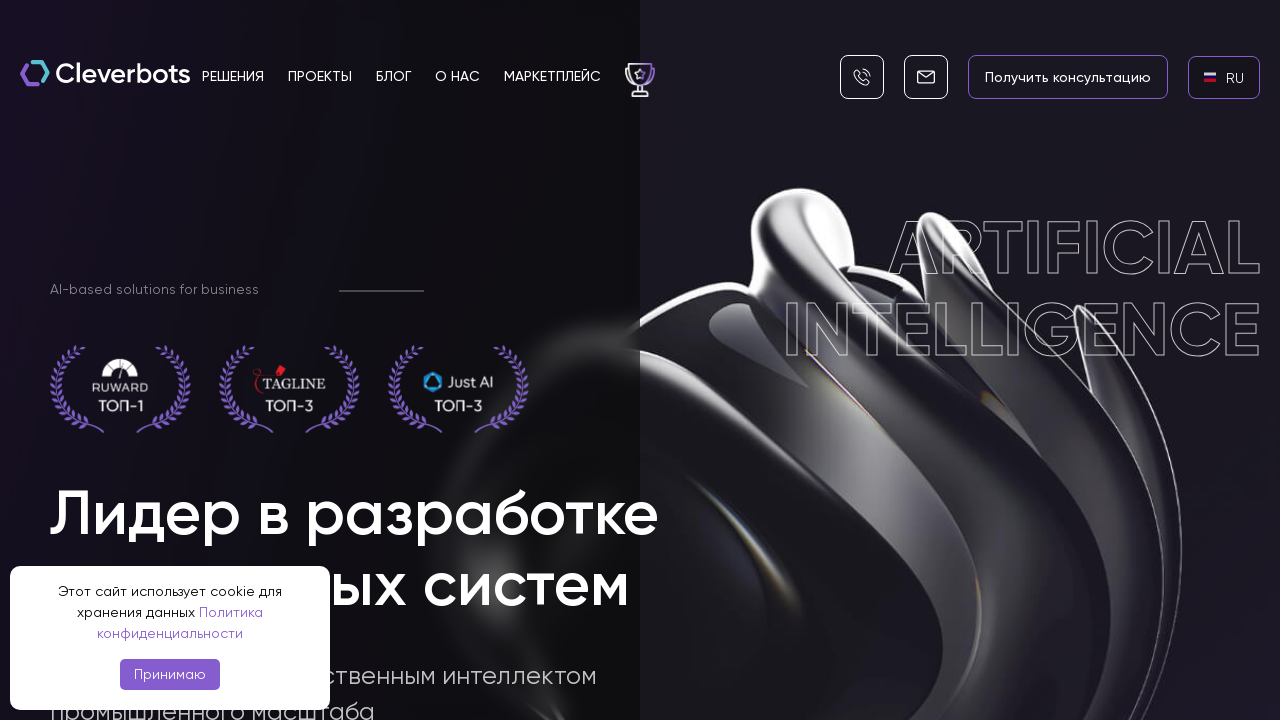